Tests mouse interaction by moving to an element, clicking and holding, then typing text

Starting URL: https://www.selenium.dev/selenium/web/mouse_interaction.html

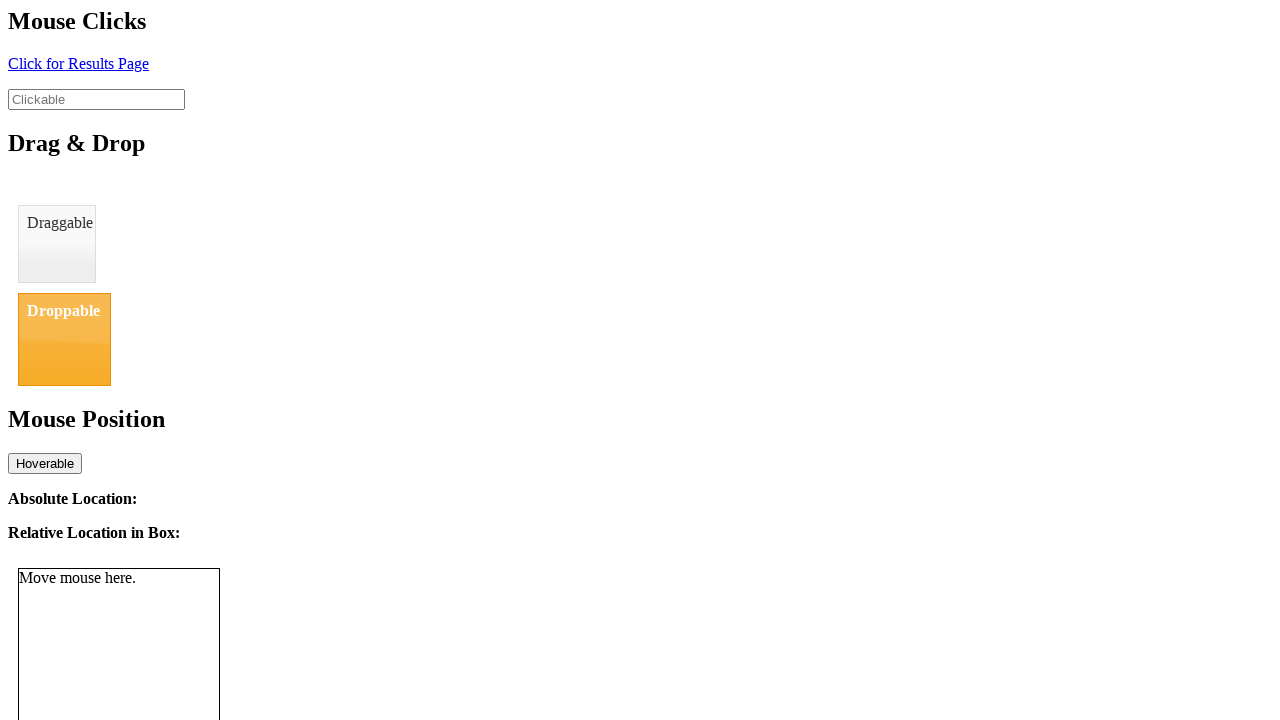

Located the clickable element with ID 'clickable'
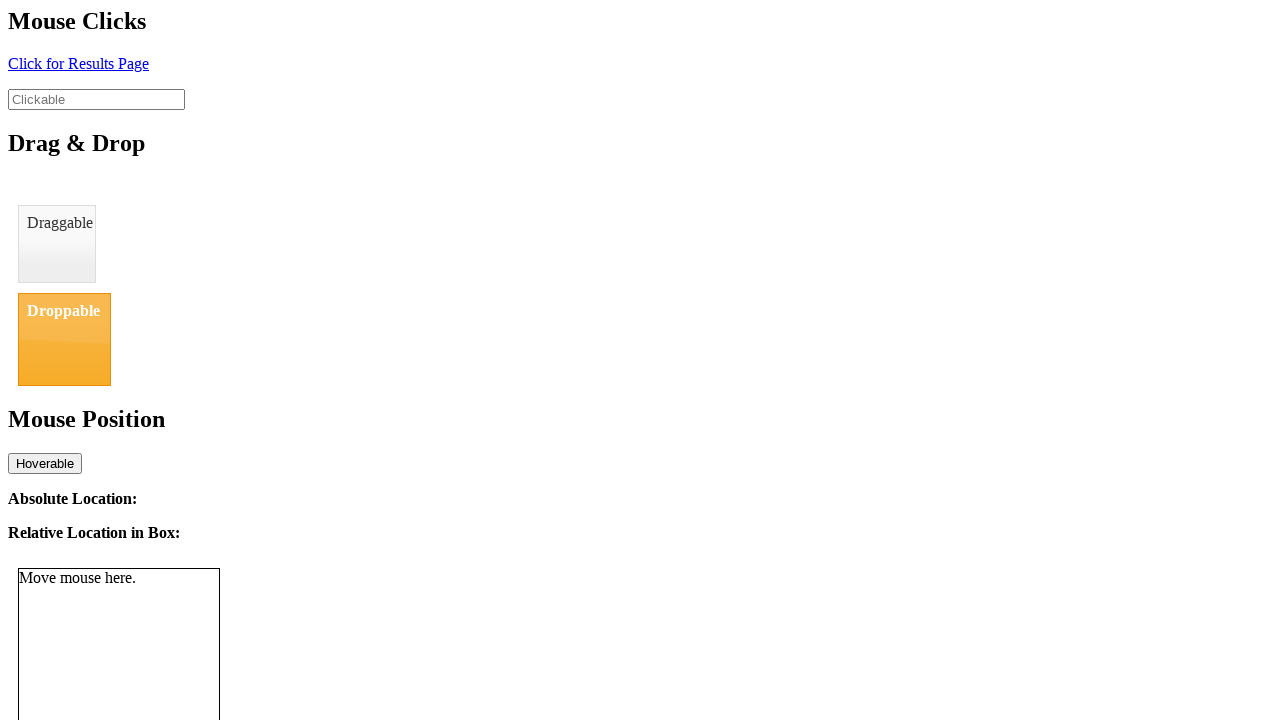

Moved mouse to the clickable element at (96, 99) on #clickable
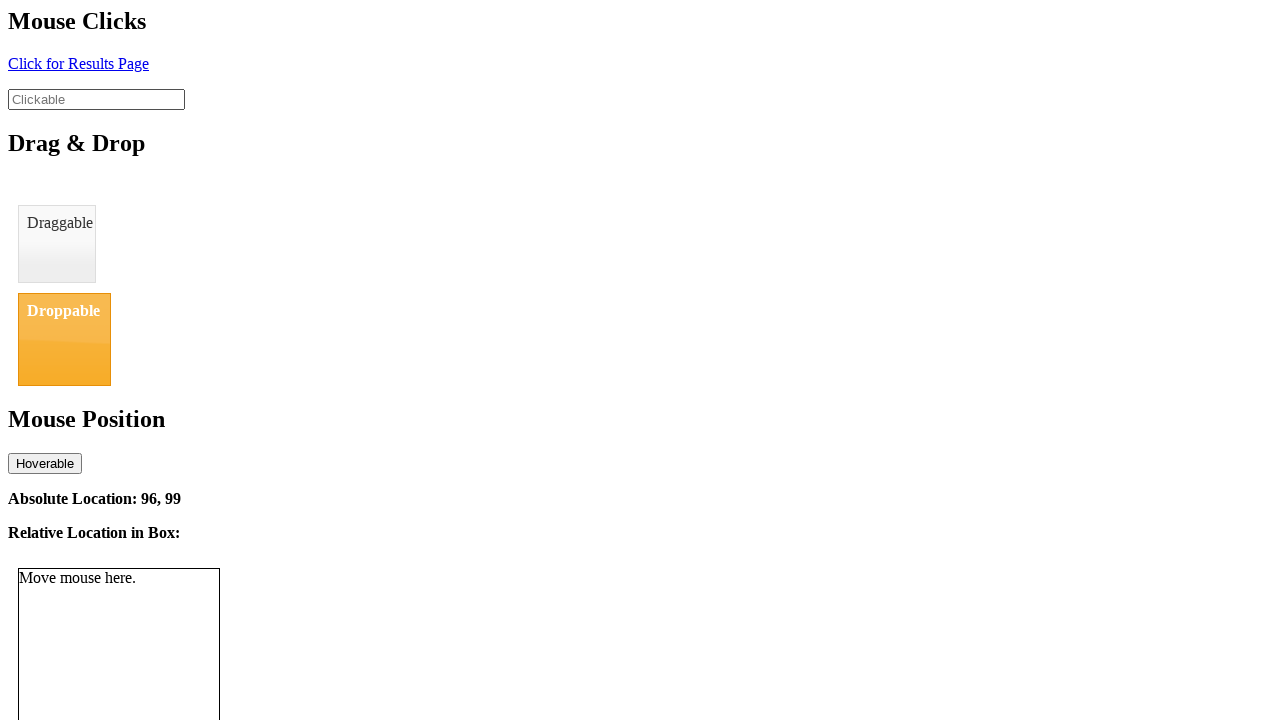

Clicked and held the mouse button down at (96, 99)
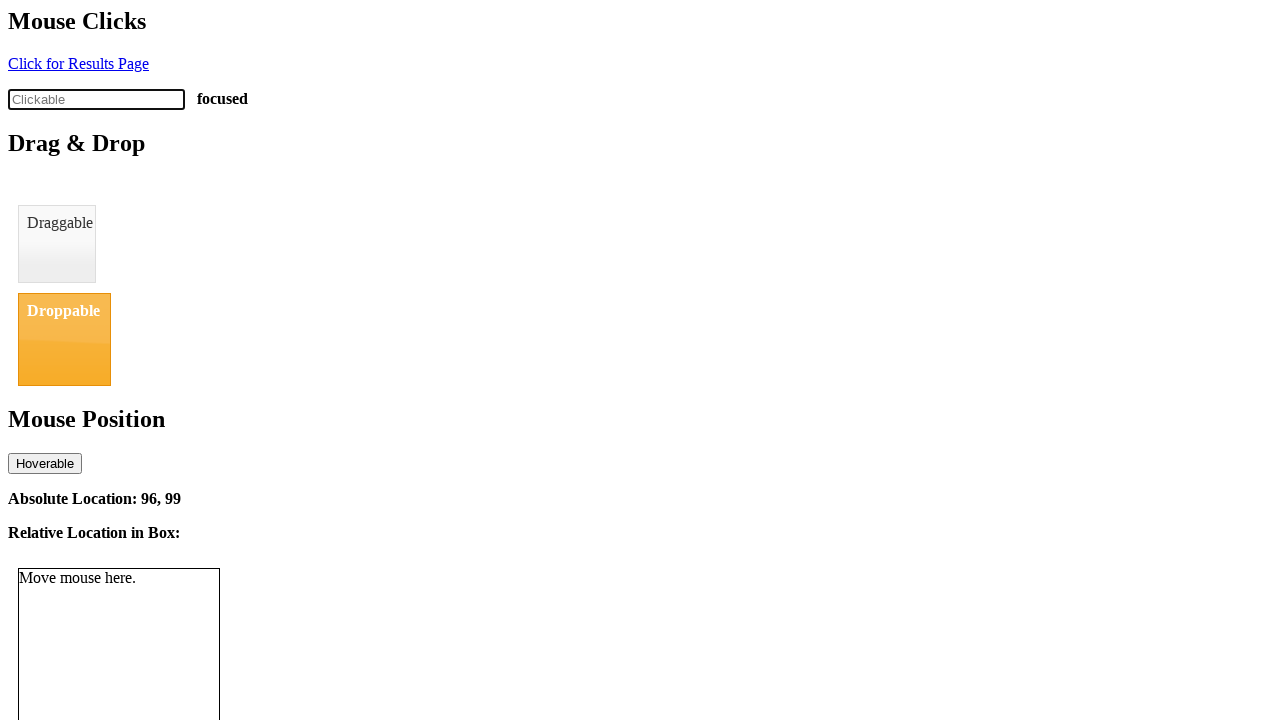

Typed 'abc' while holding mouse button
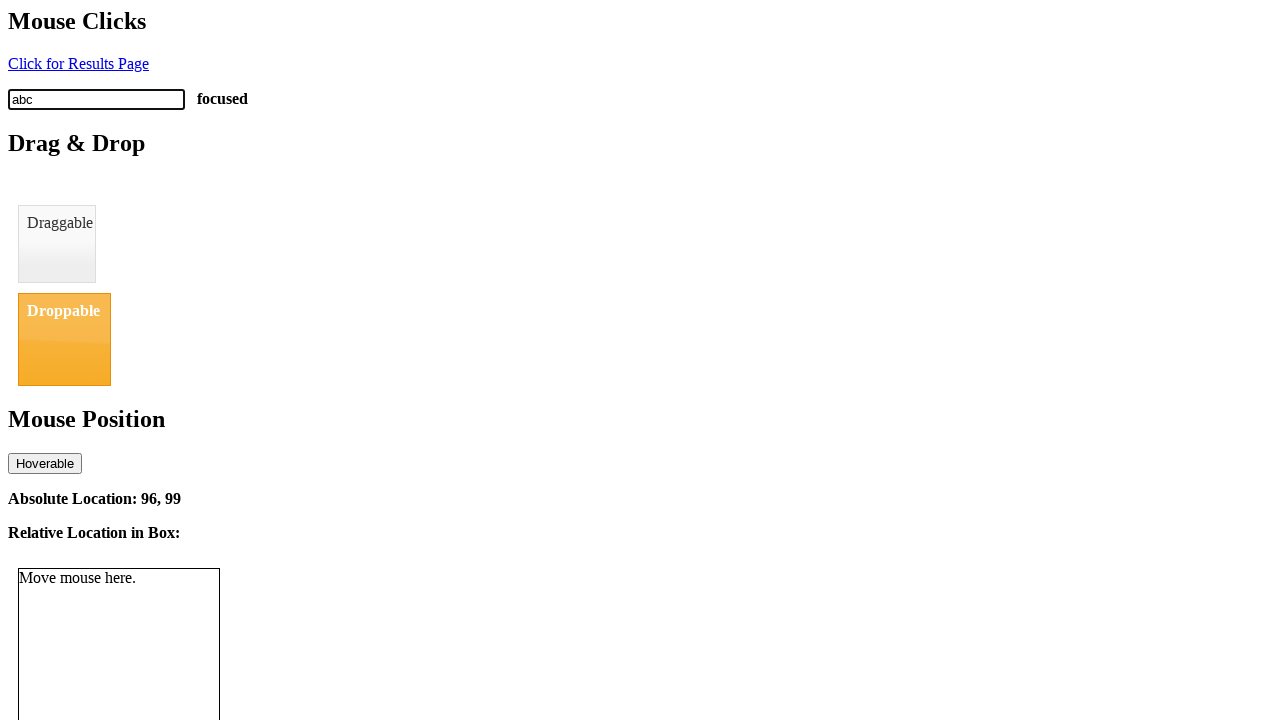

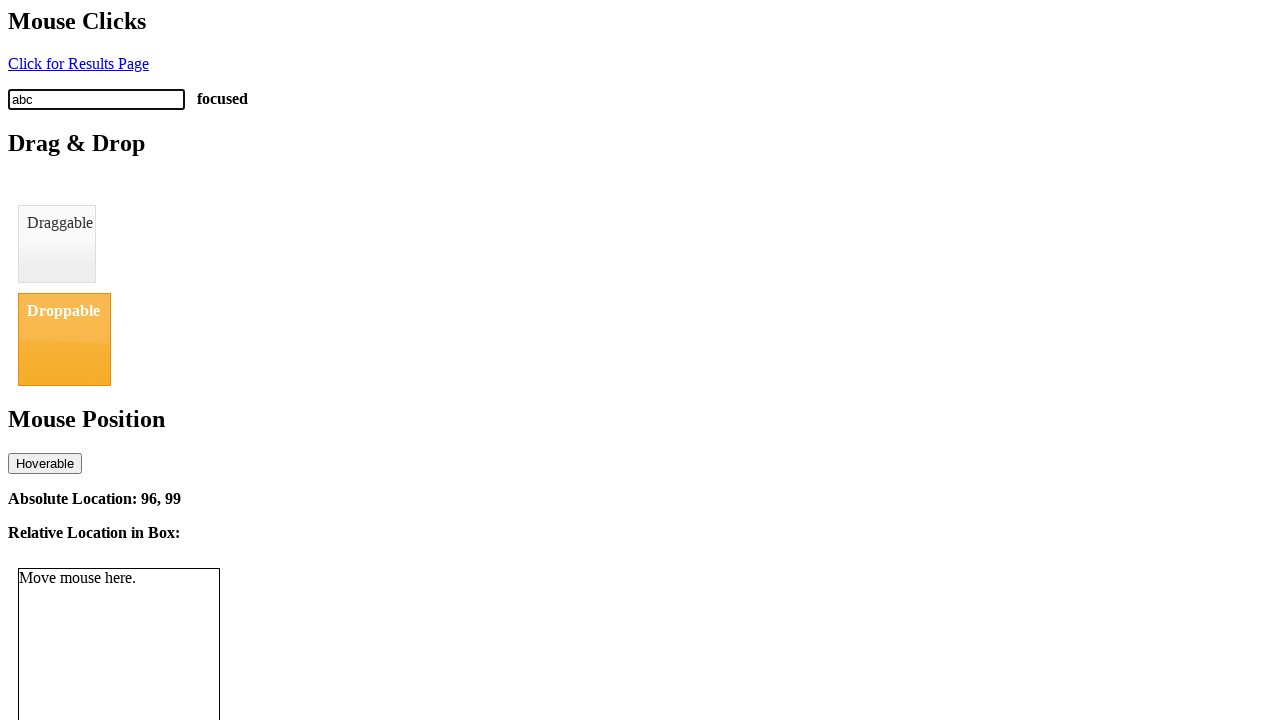